Tests radio button selection on an automation practice page by clicking the first radio button option

Starting URL: https://rahulshettyacademy.com/AutomationPractice/

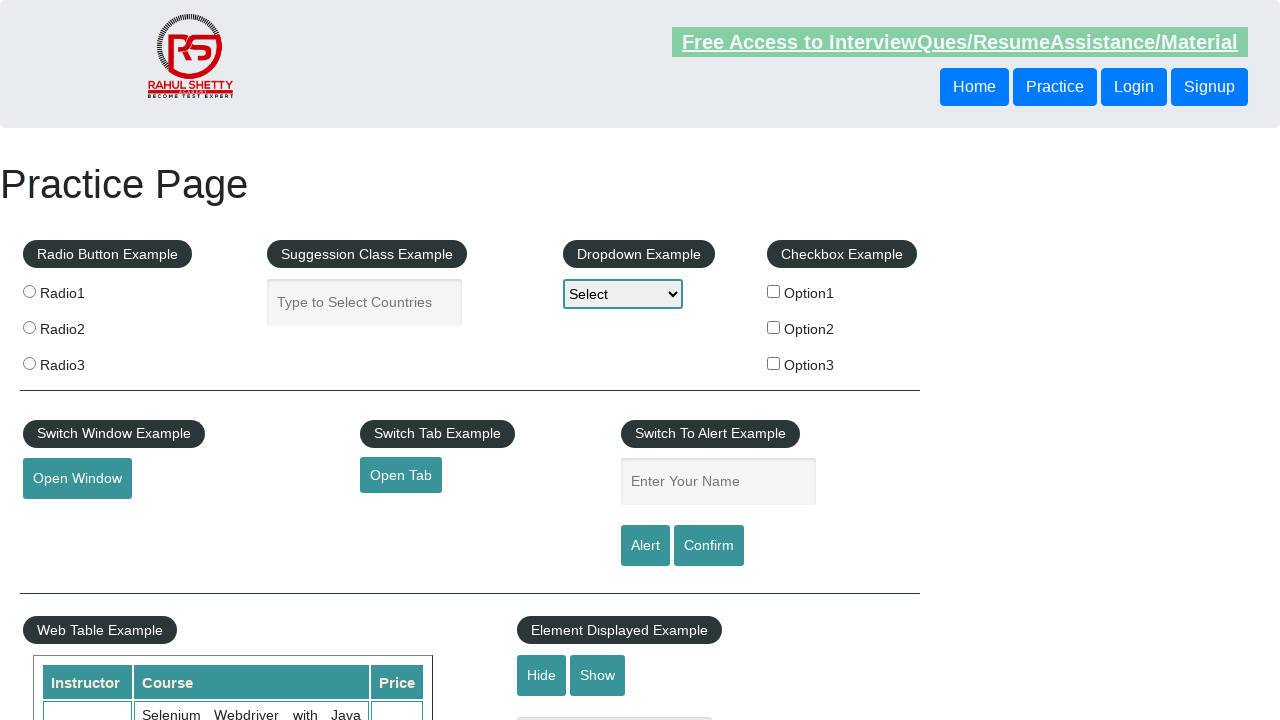

Navigated to automation practice page
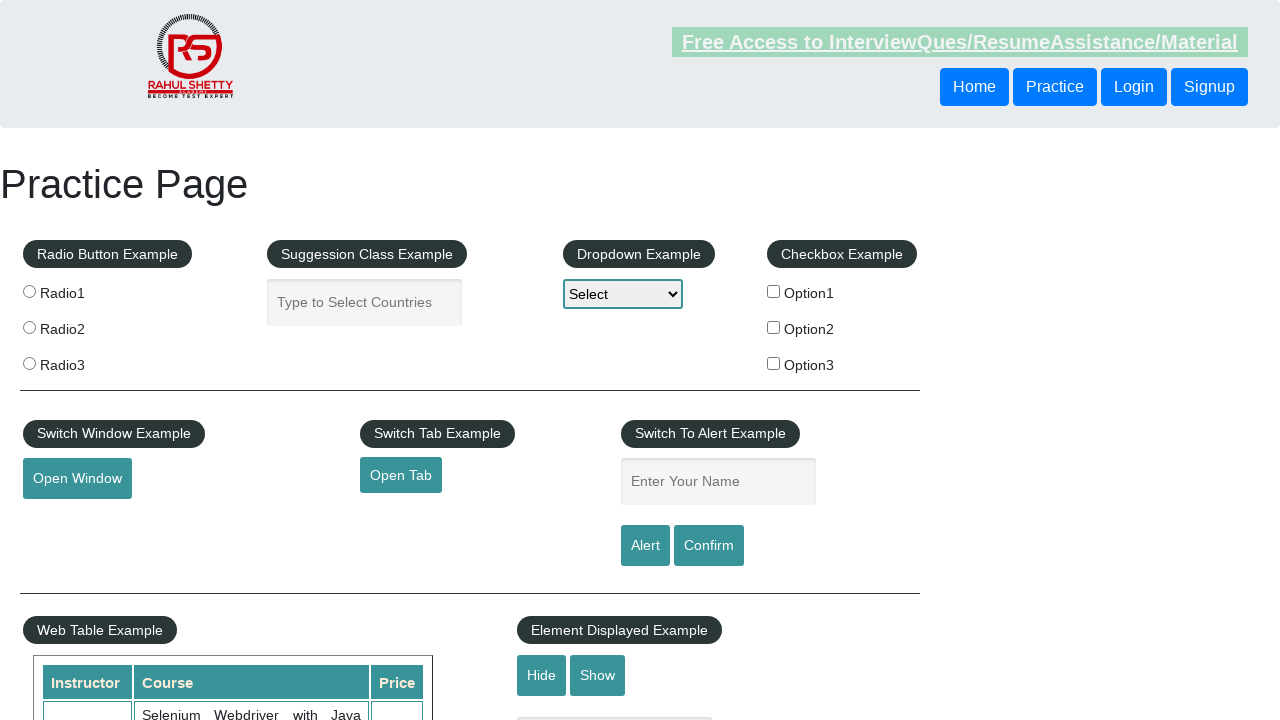

Clicked the first radio button option (radio1) at (29, 291) on input[value='radio1']
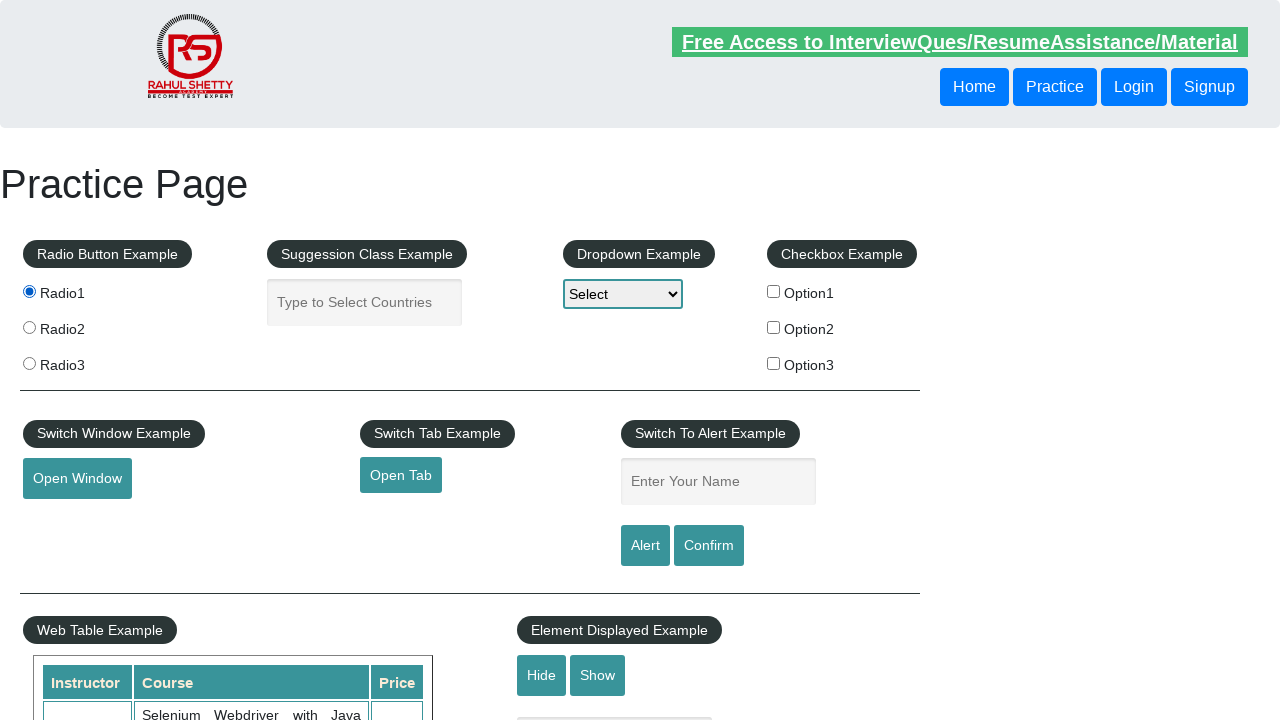

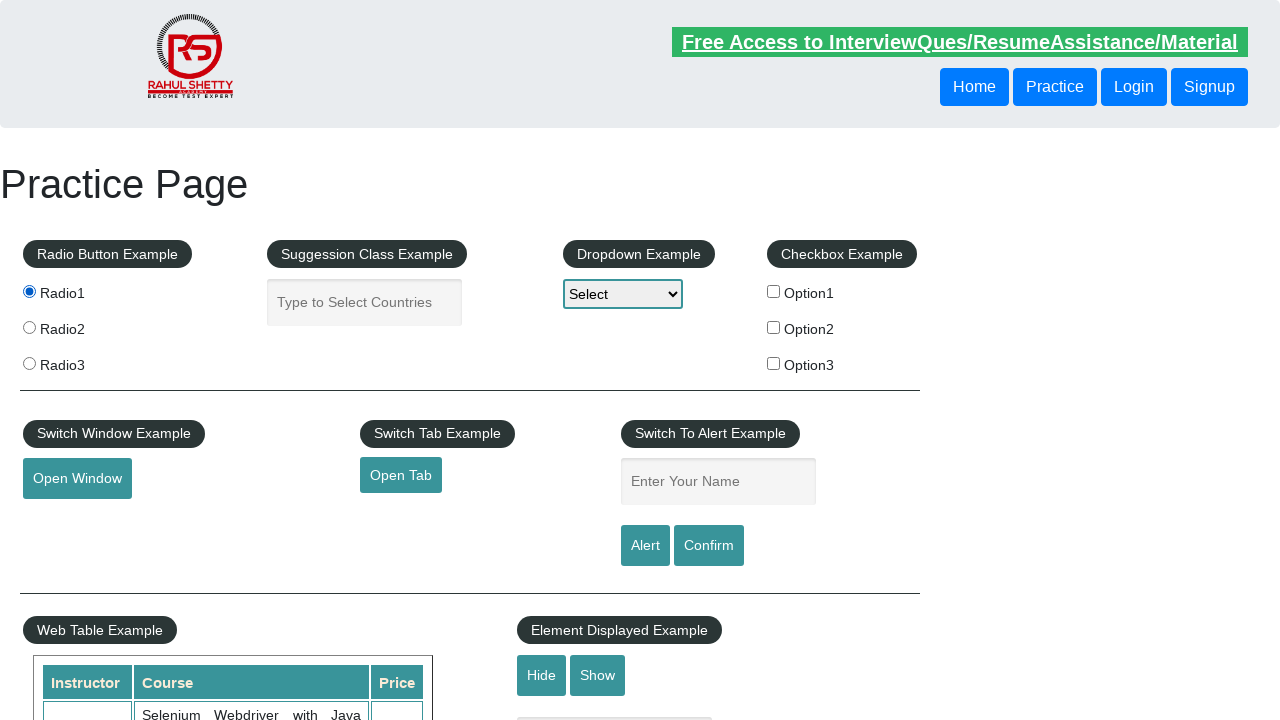